Tests making some changes to a todo and discarding the edit by pressing escape

Starting URL: https://todomvc.com/examples/typescript-angular/#/

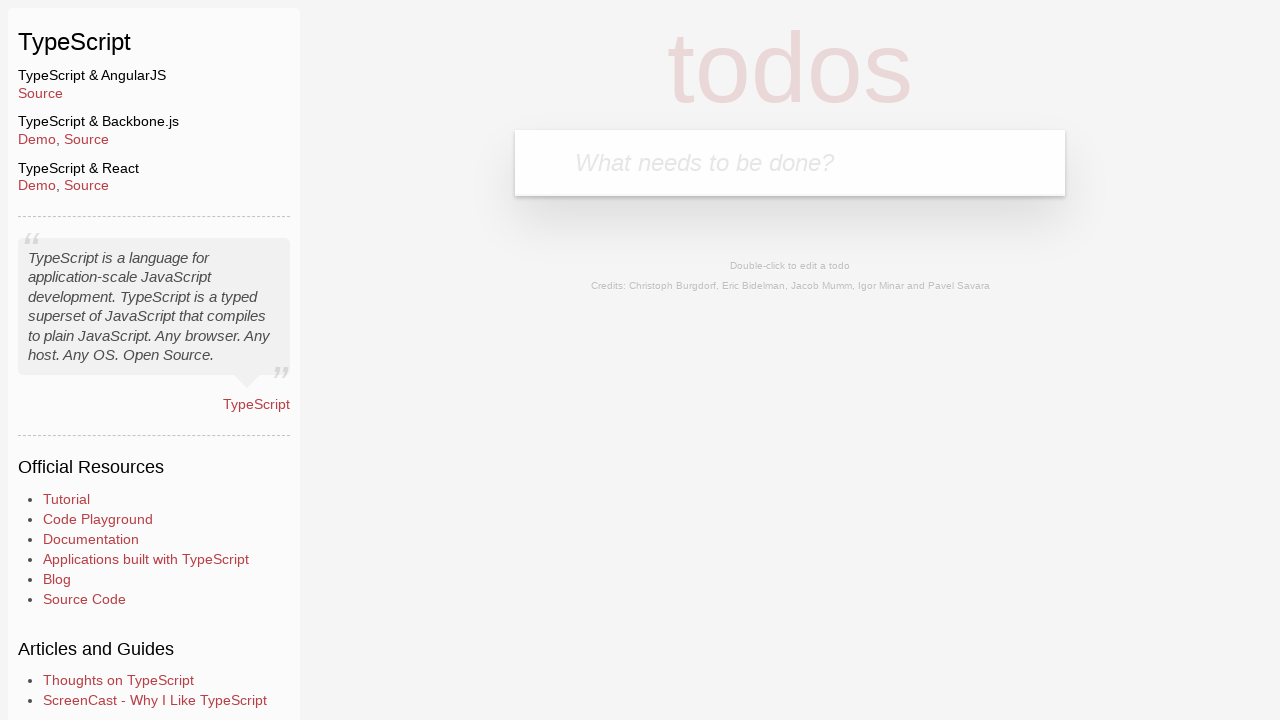

Filled new todo input with 'Lorem' on .new-todo
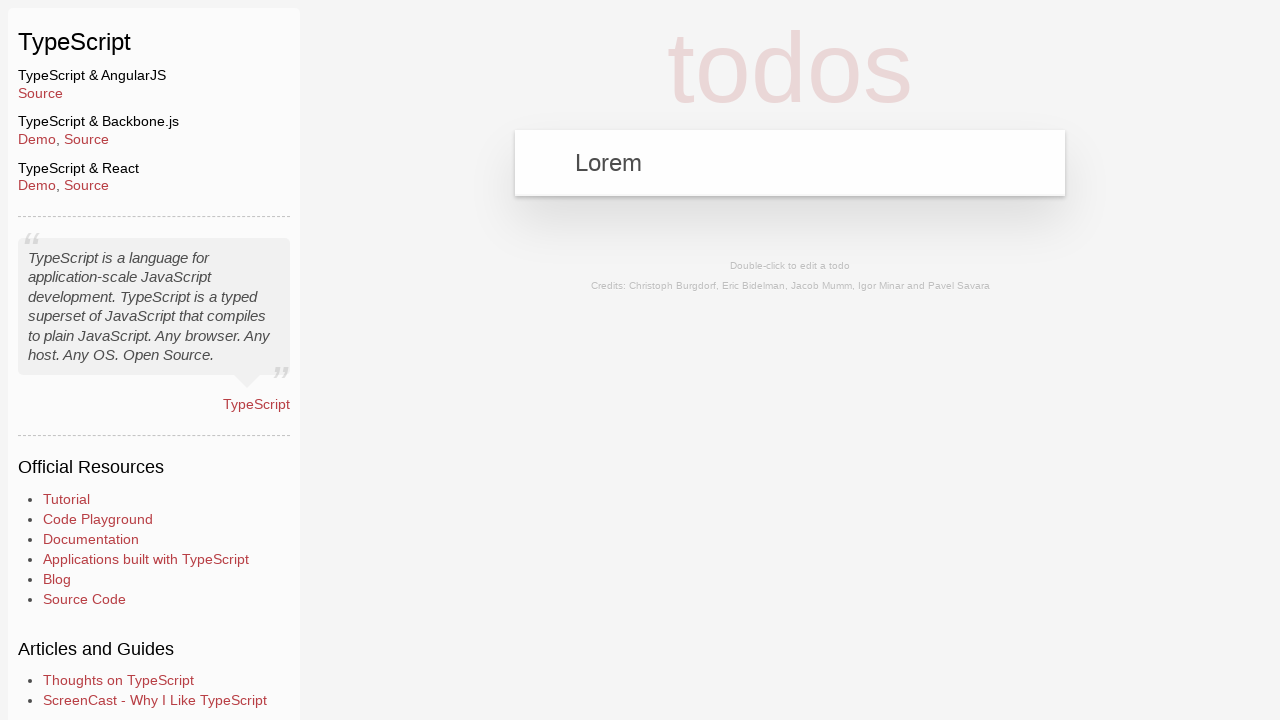

Pressed Enter to add new todo on .new-todo
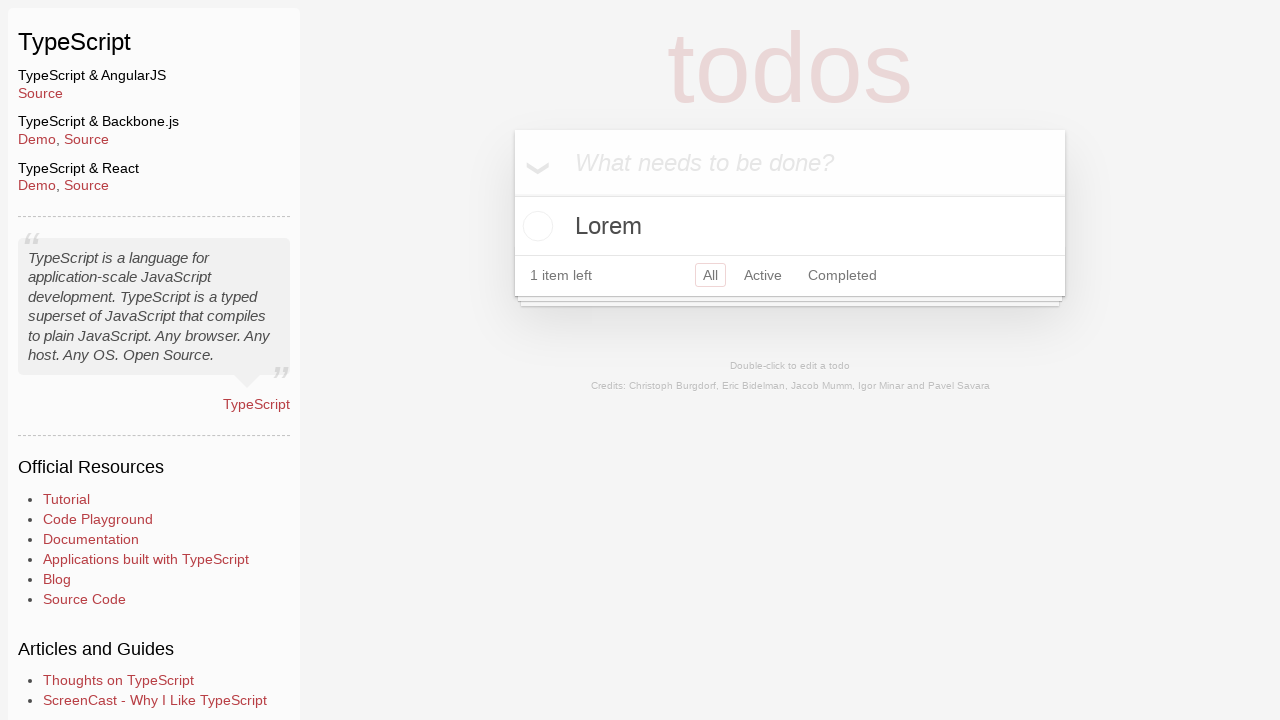

Double-clicked todo to enter edit mode at (790, 226) on text=Lorem
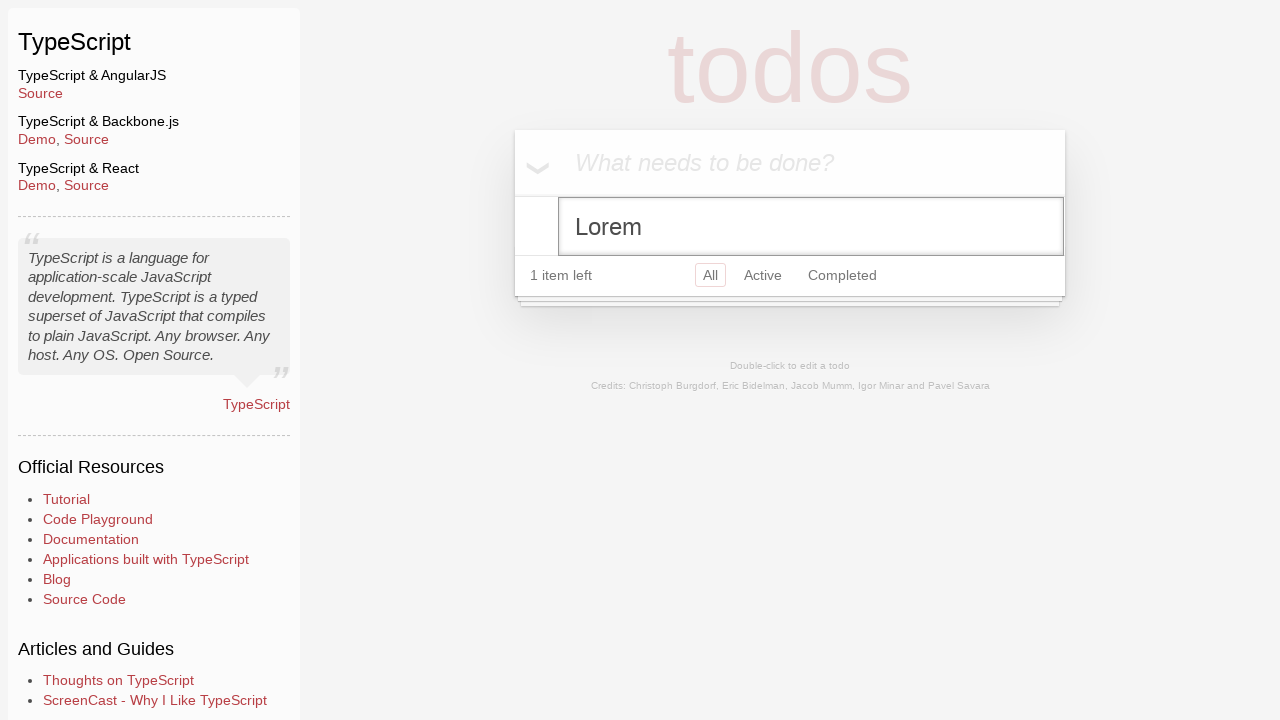

Filled edit field with 'Ipsum' on .edit
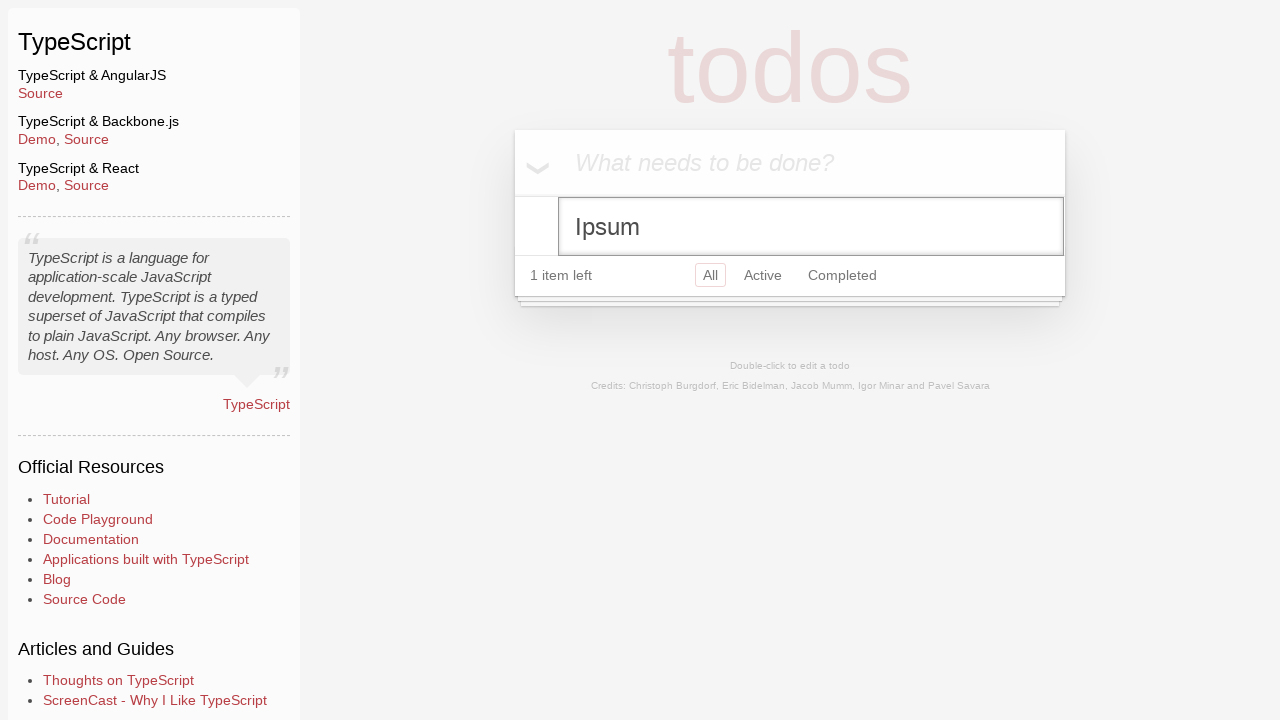

Pressed Escape to discard changes on .edit
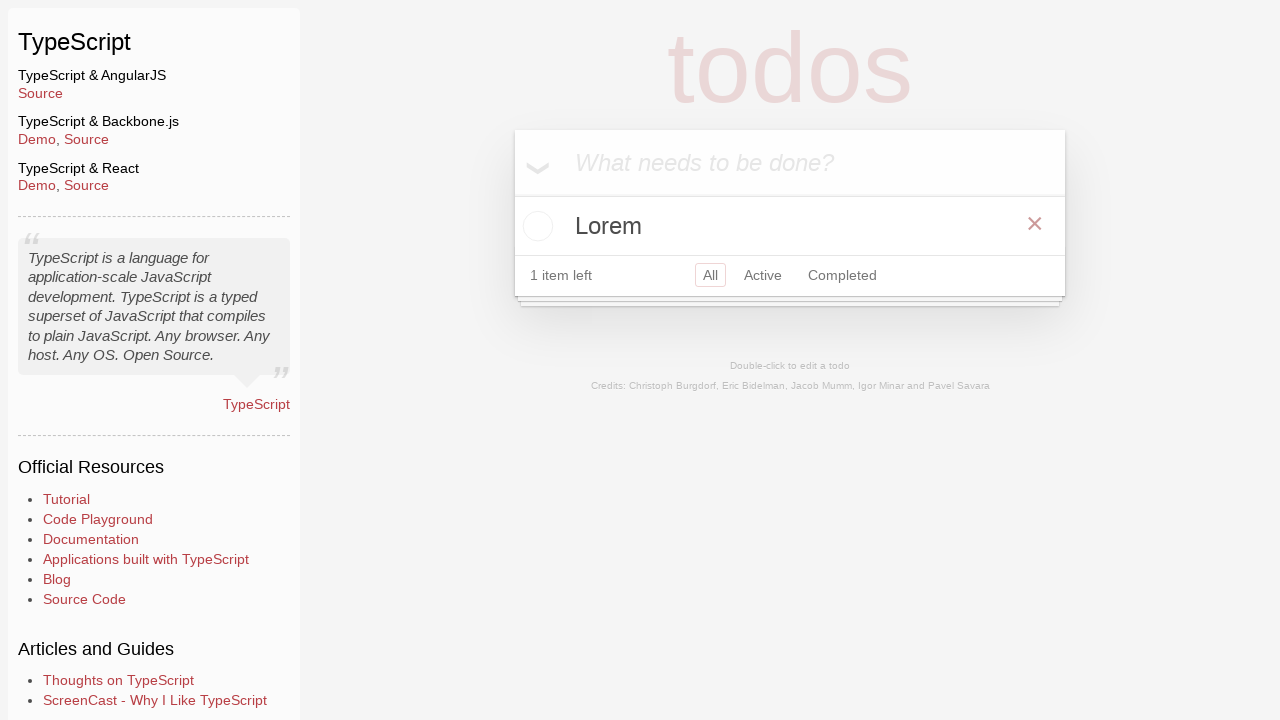

Verified original todo text 'Lorem' is still visible (changes discarded)
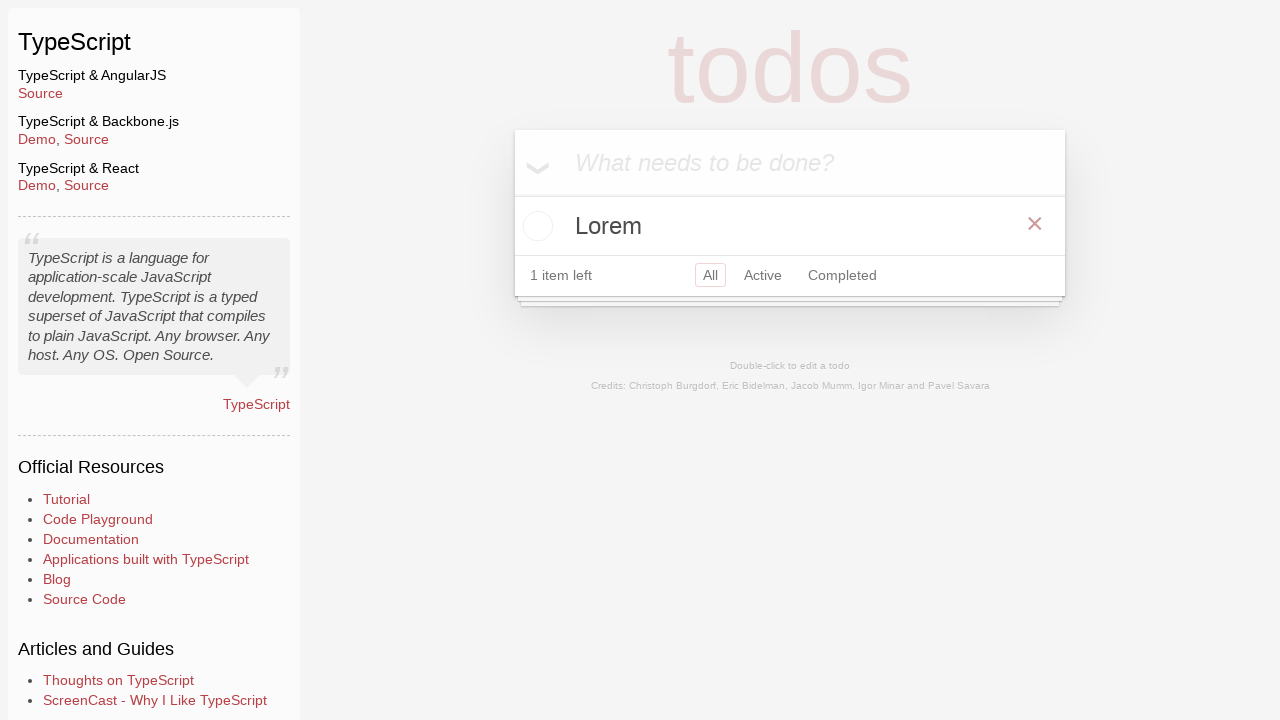

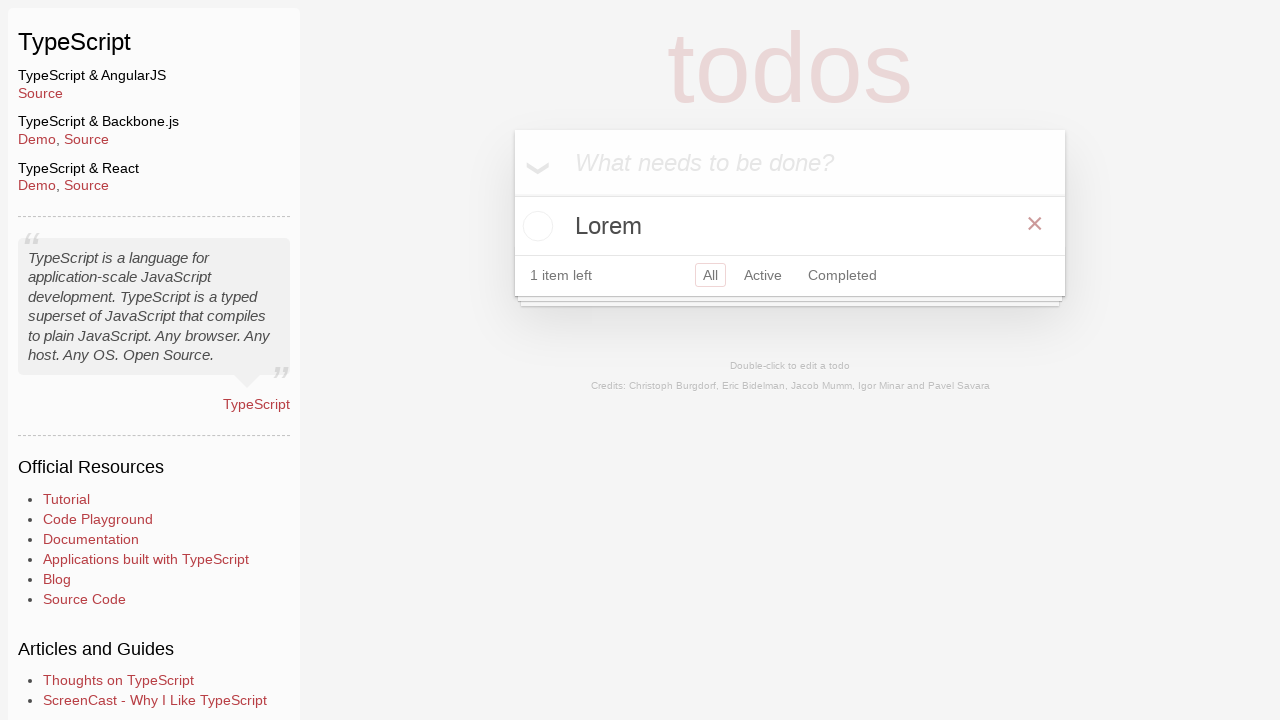